Tests handling of a JavaScript prompt dialog by clicking a prompt button, entering text, and verifying the result is displayed

Starting URL: https://testautomationpractice.blogspot.com/

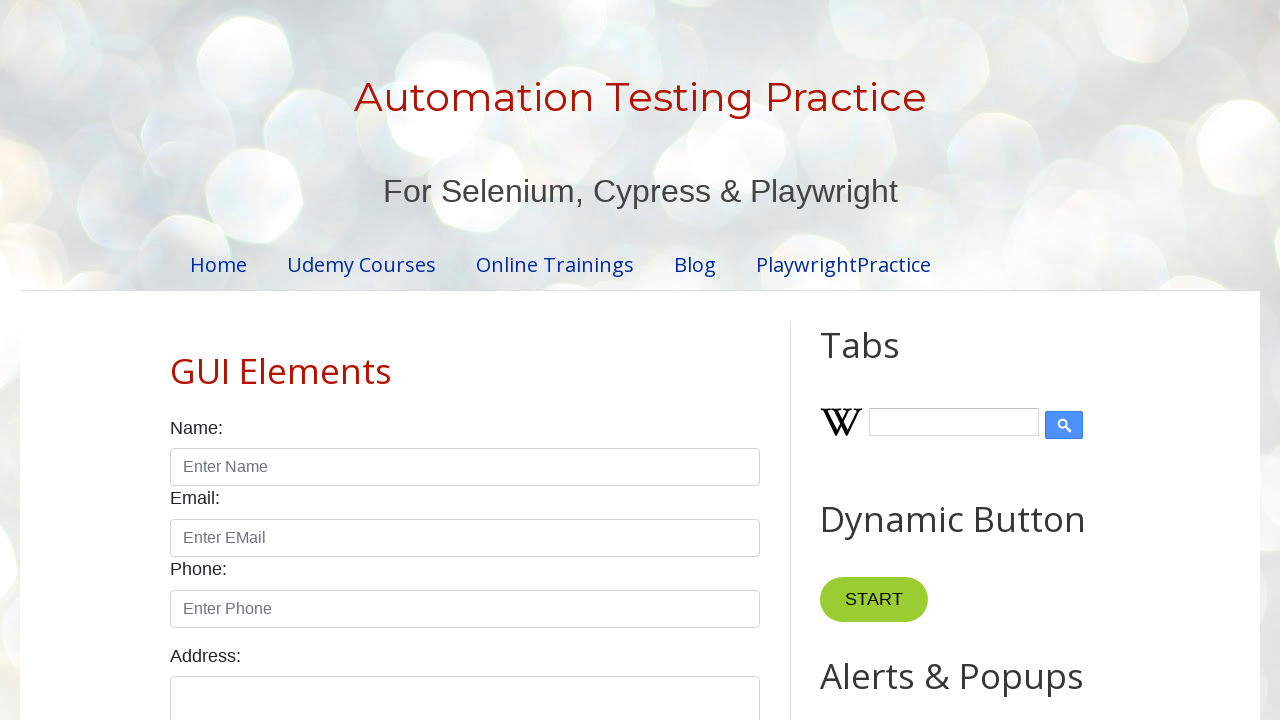

Set up dialog handler for prompt
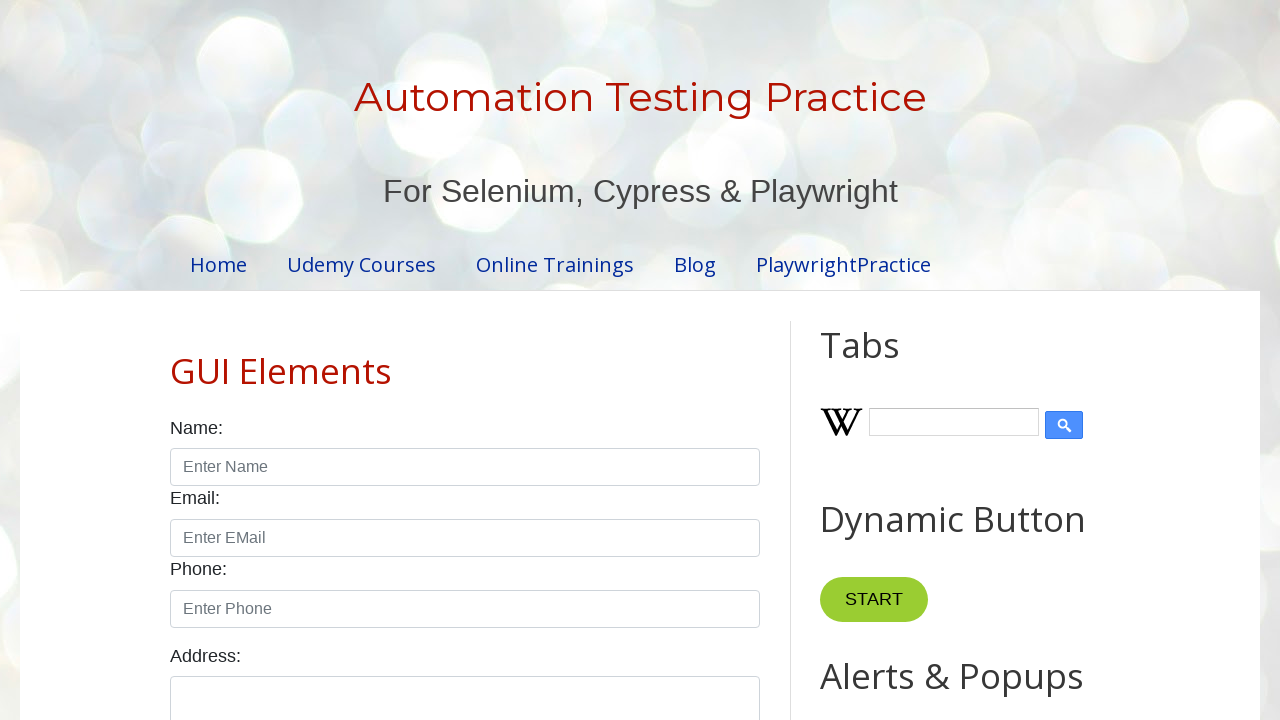

Clicked the prompt button to trigger dialog at (890, 360) on #promptBtn
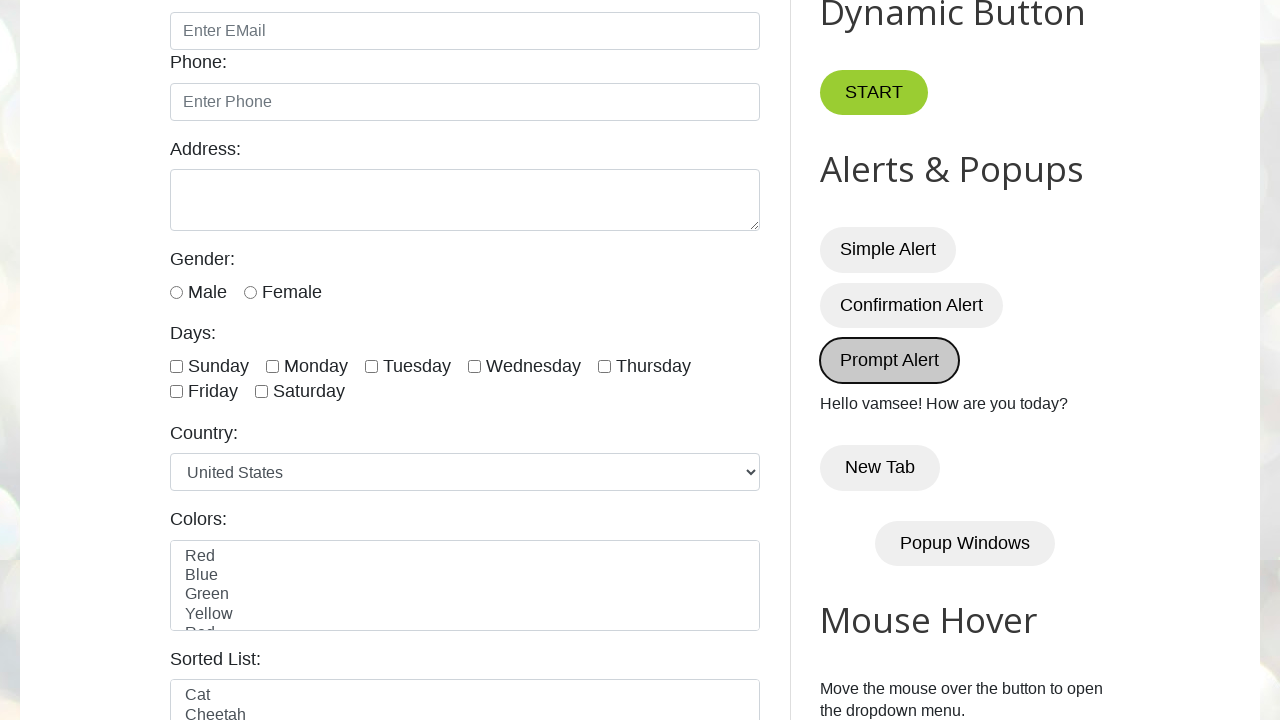

Waited for dialog to be handled
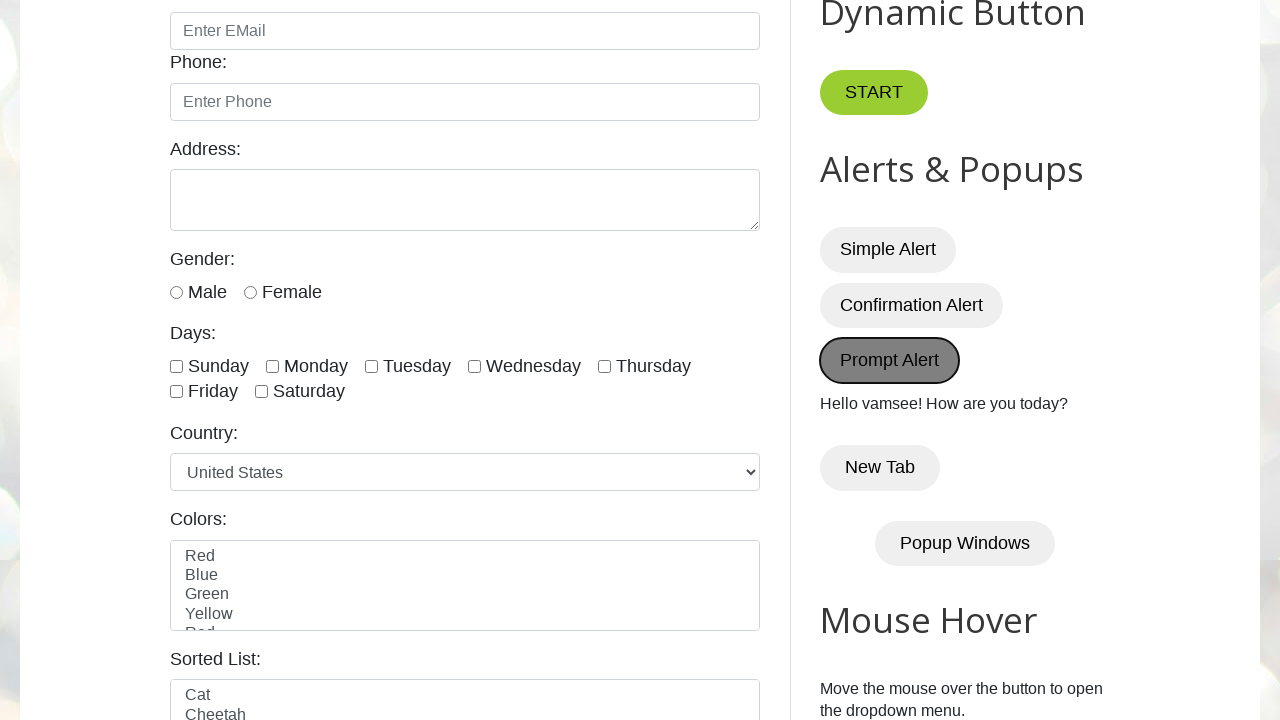

Verified result text 'Hello vamsee! How are you today?' is displayed
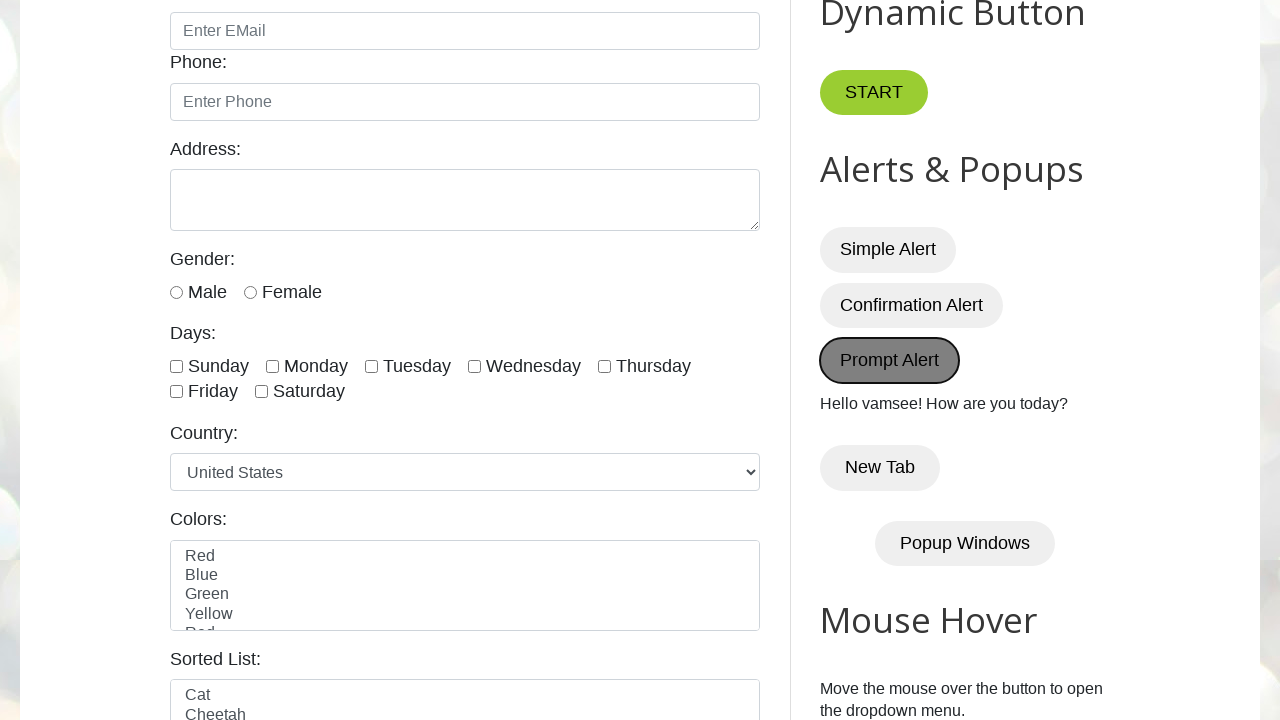

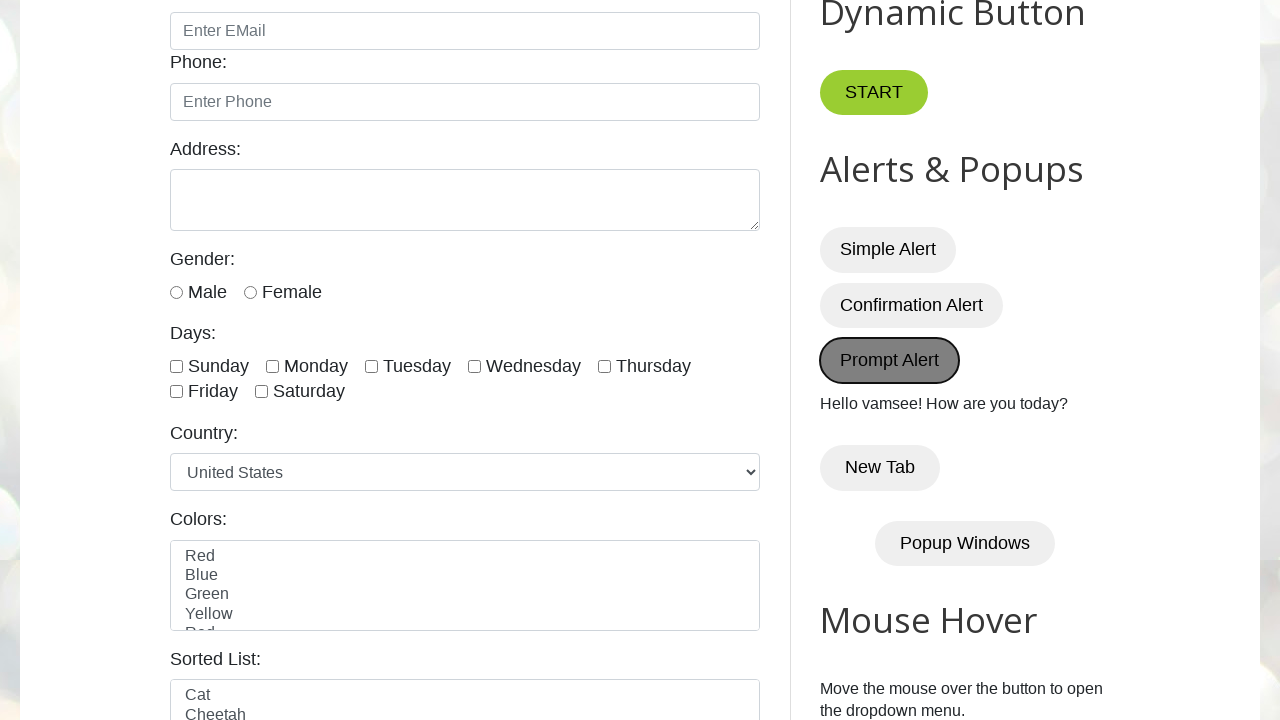